Tests city field validation by submitting form without city and verifying error alert

Starting URL: http://automationbykrishna.com

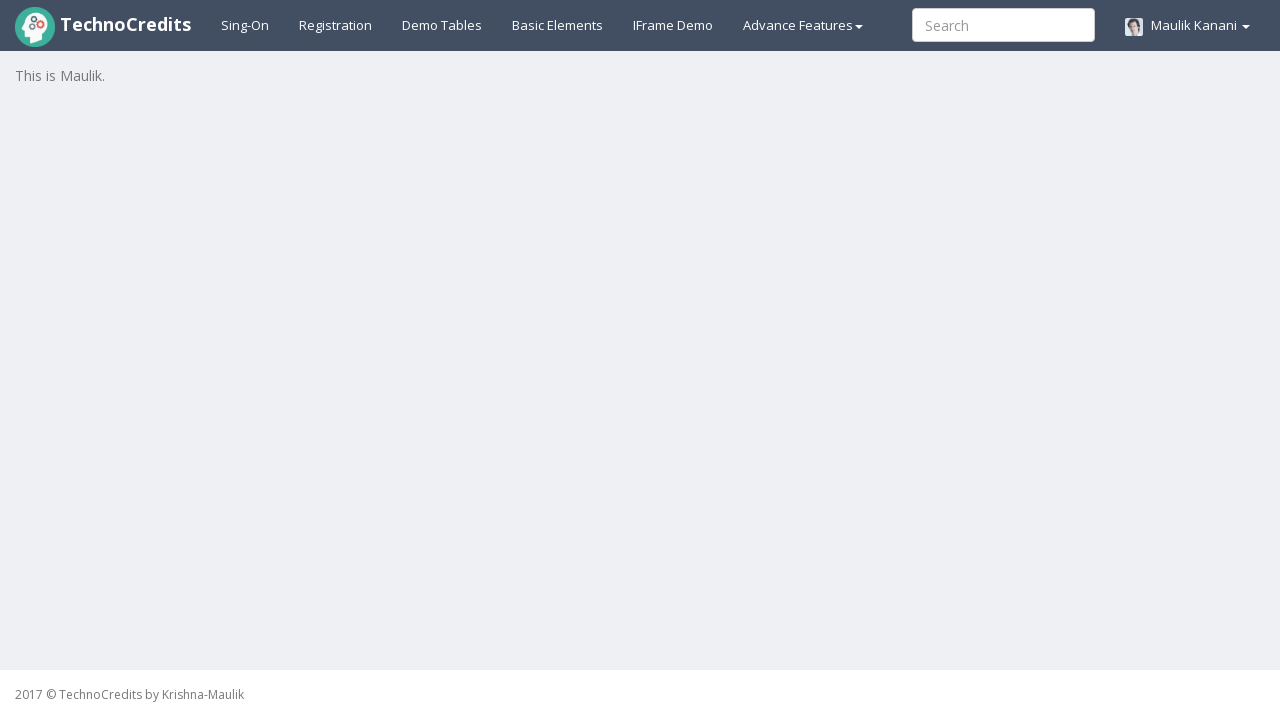

Clicked on Registration link at (336, 25) on xpath=//a[@id='registration2']
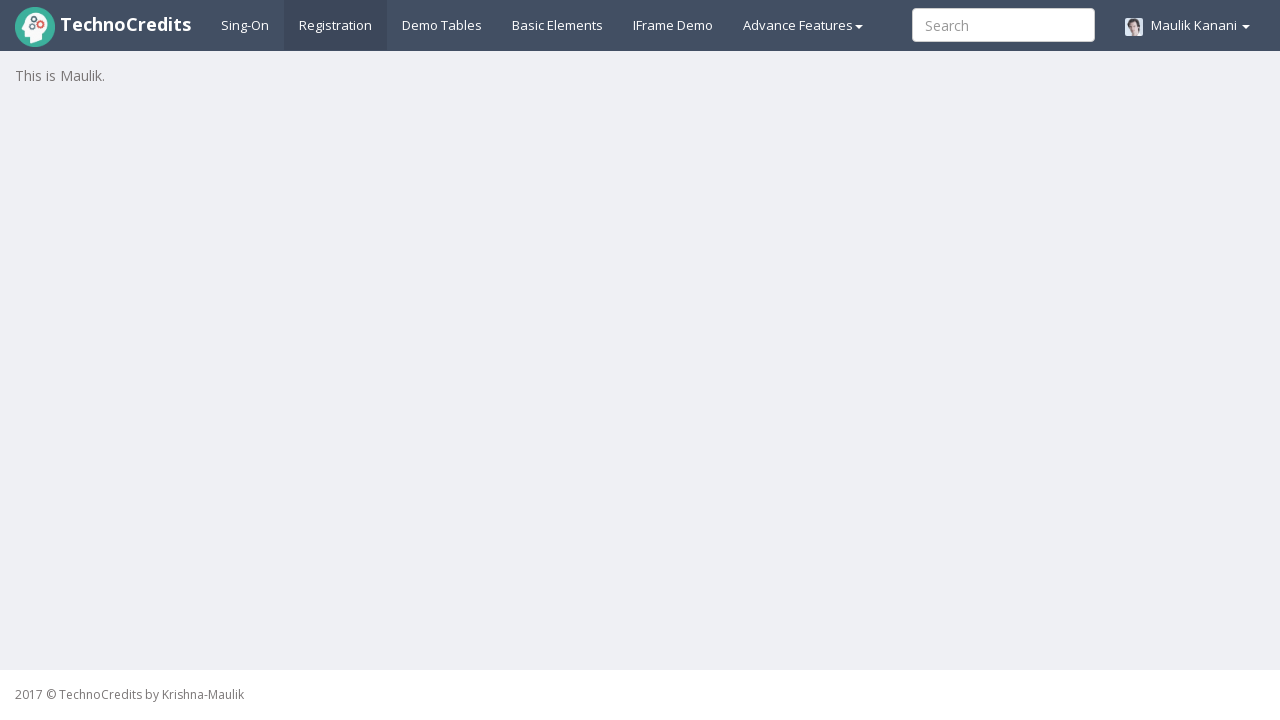

Filled first name field with 'CarolWhite' on //input[@name='fName']
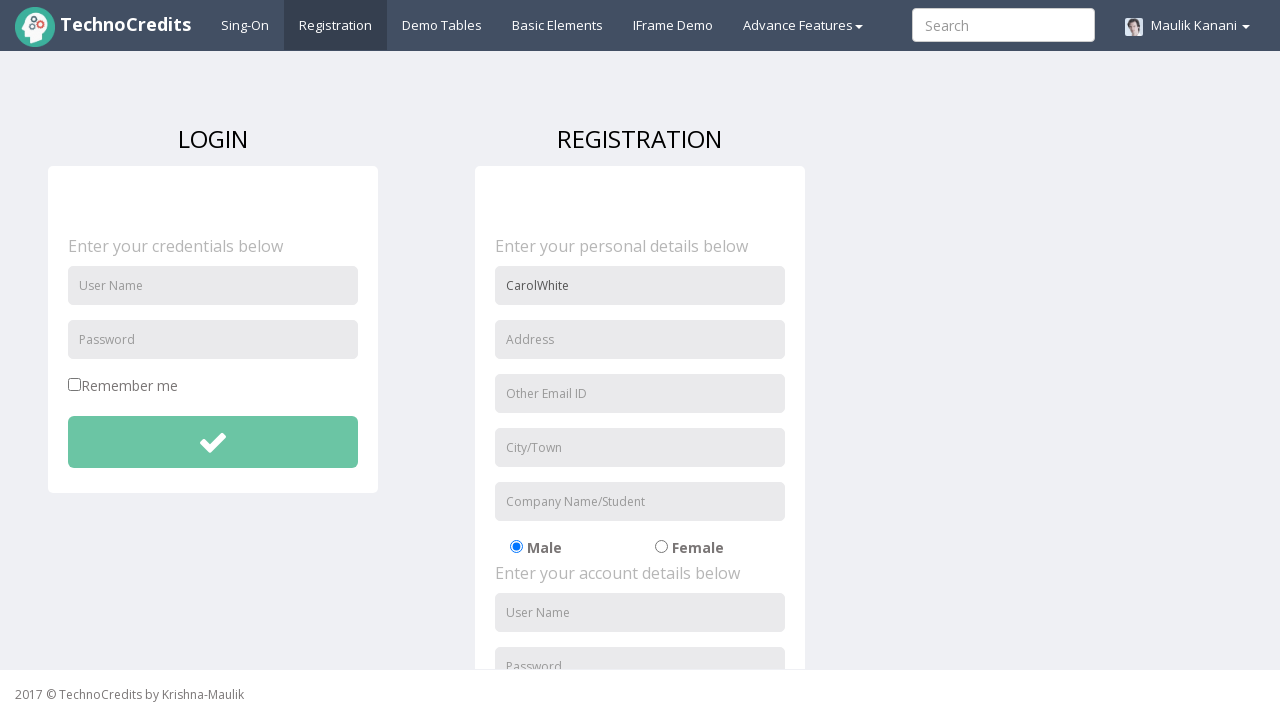

Filled address field with '654 Elm Avenue' on //input[@placeholder='Address']
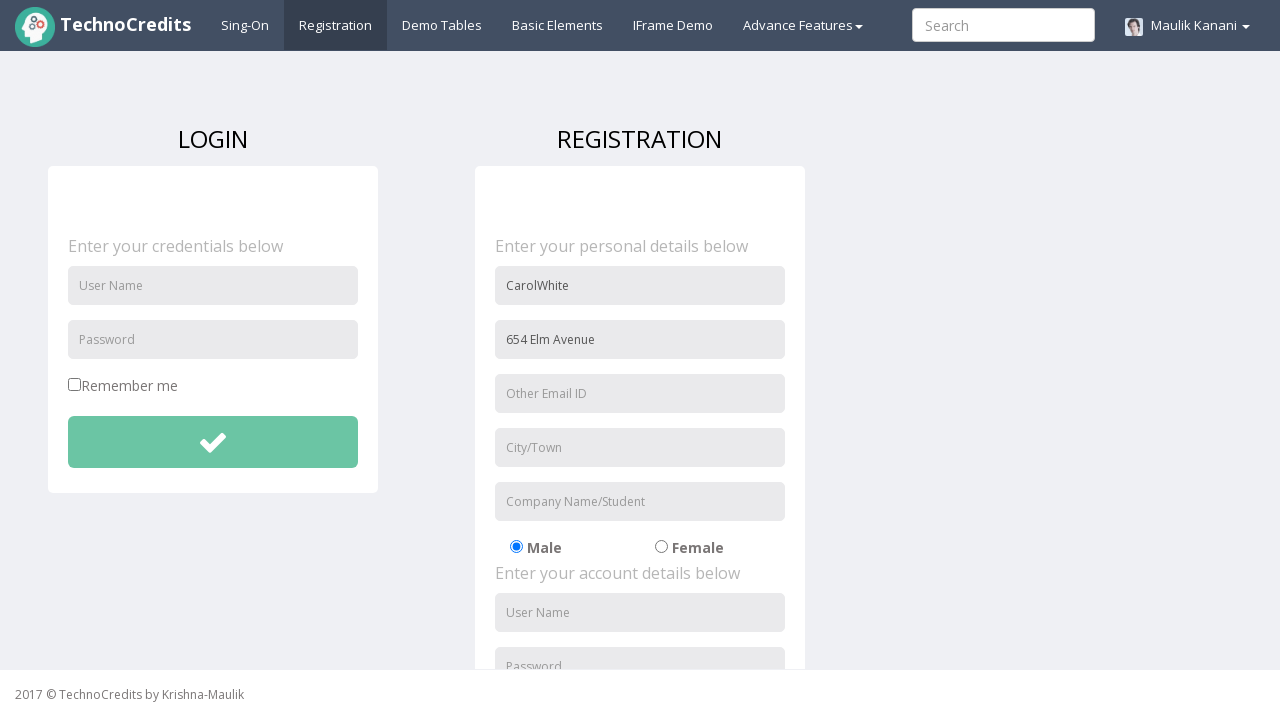

Filled email field with 'carol.white@mail.com' on //input[@name='useremail']
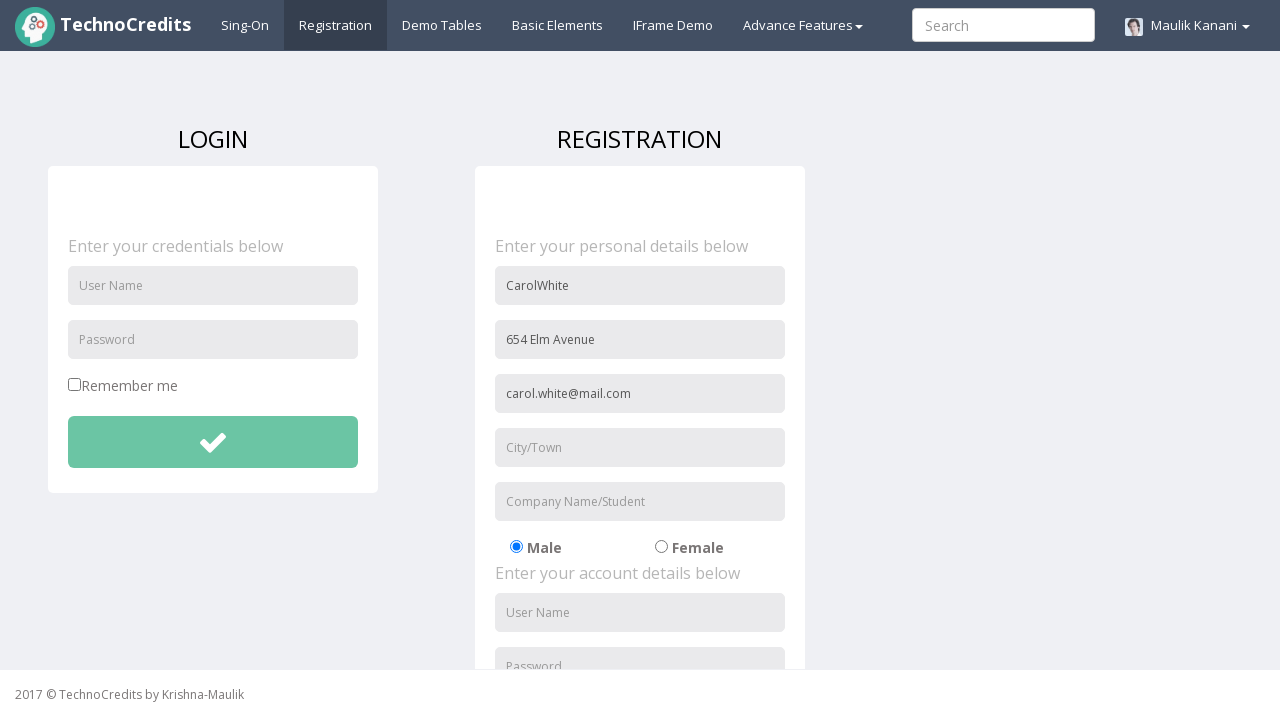

Filled organization field with 'White Enterprises' (city field intentionally skipped) on //input[@name='organization']
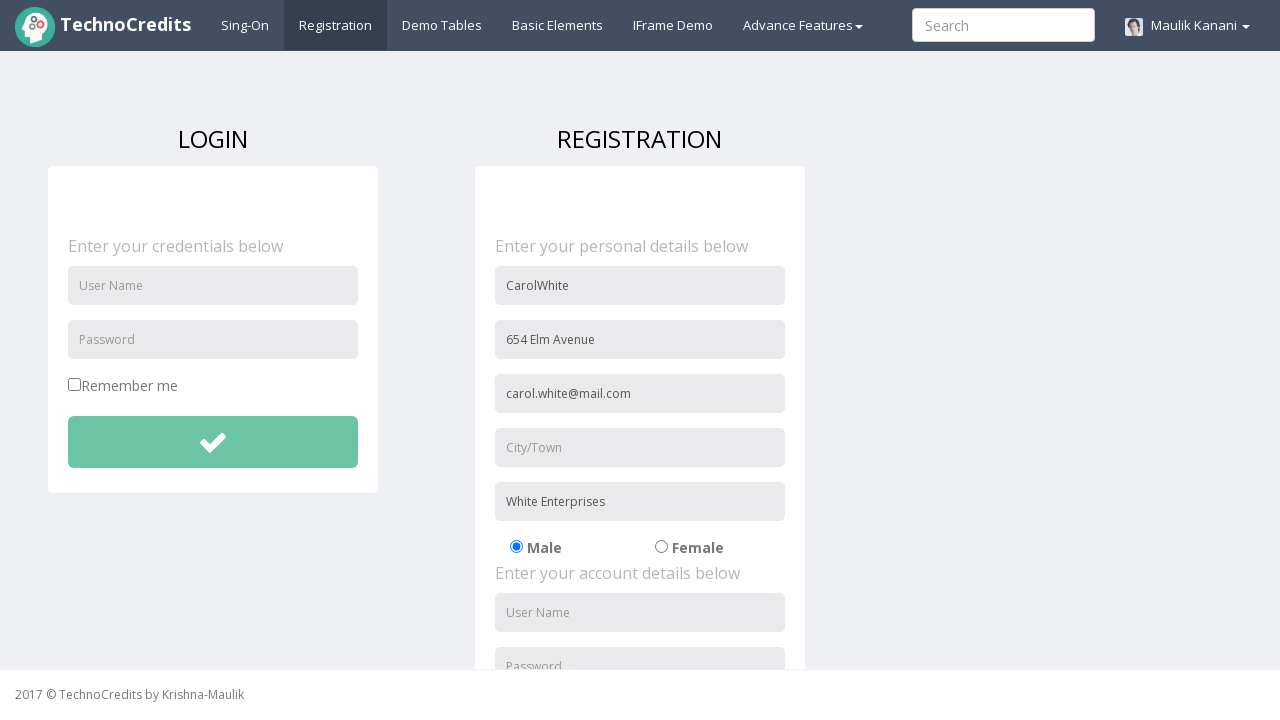

Scrolled down by 500 pixels
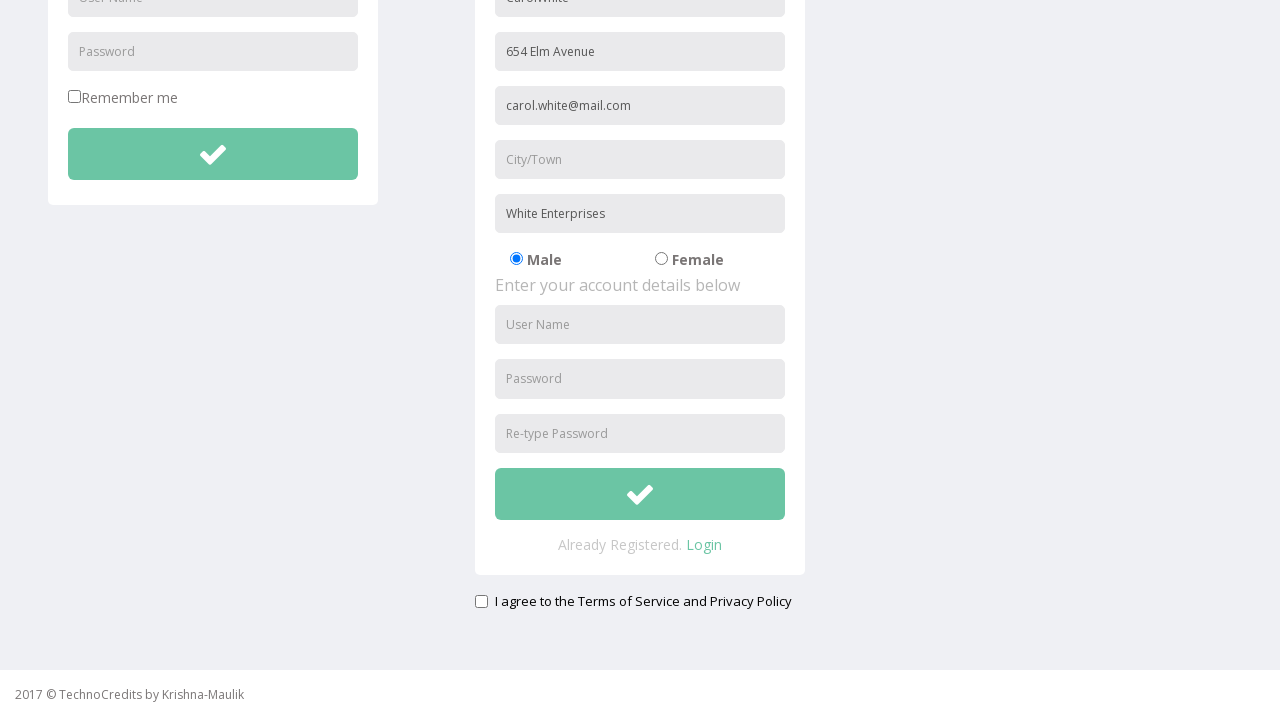

Selected radio button option 02 at (661, 259) on xpath=//input[@id='radio-02']
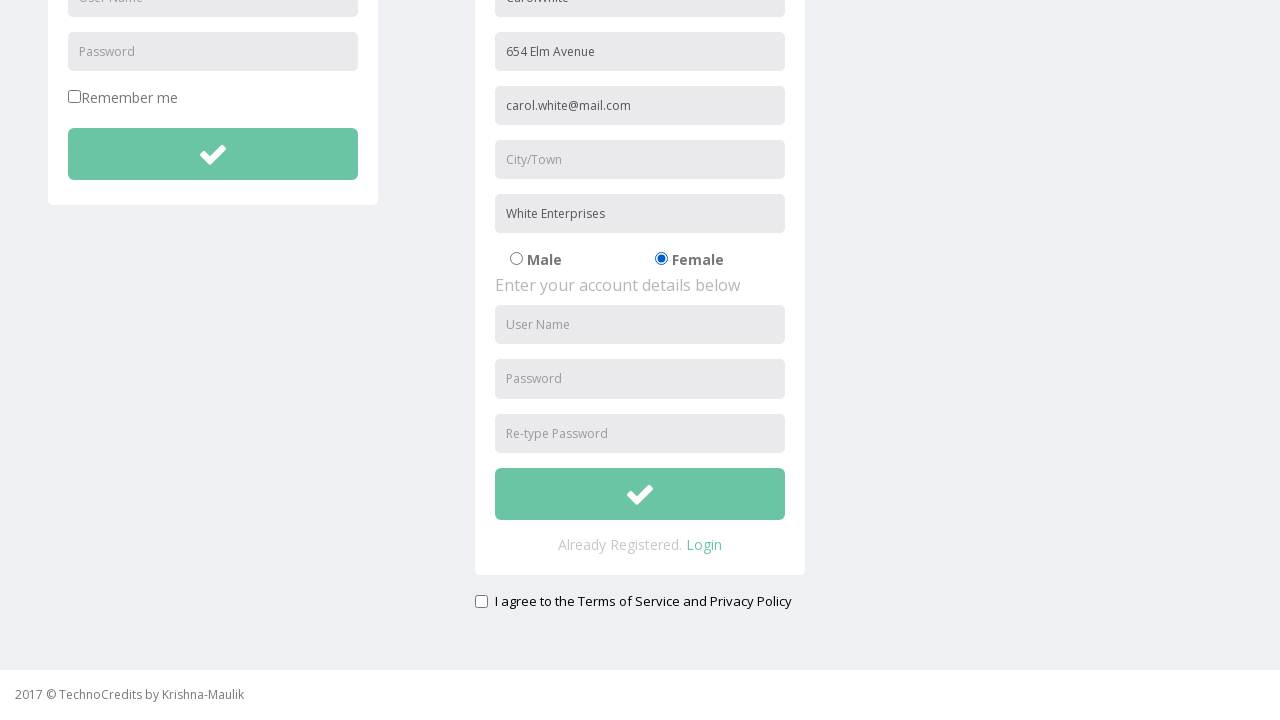

Filled username field with 'CarolW2024' on //input[@id='usernameReg']
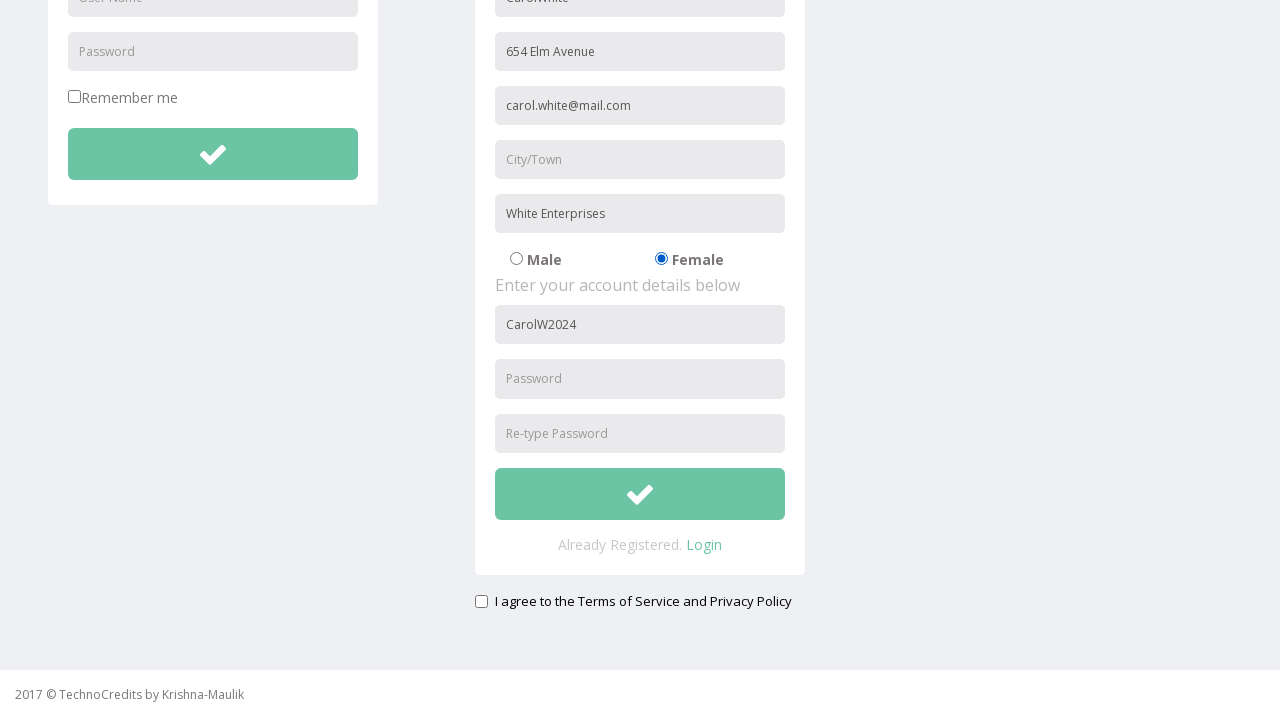

Filled password field with 'Carol@2024' on //input[@id='passwordReg']
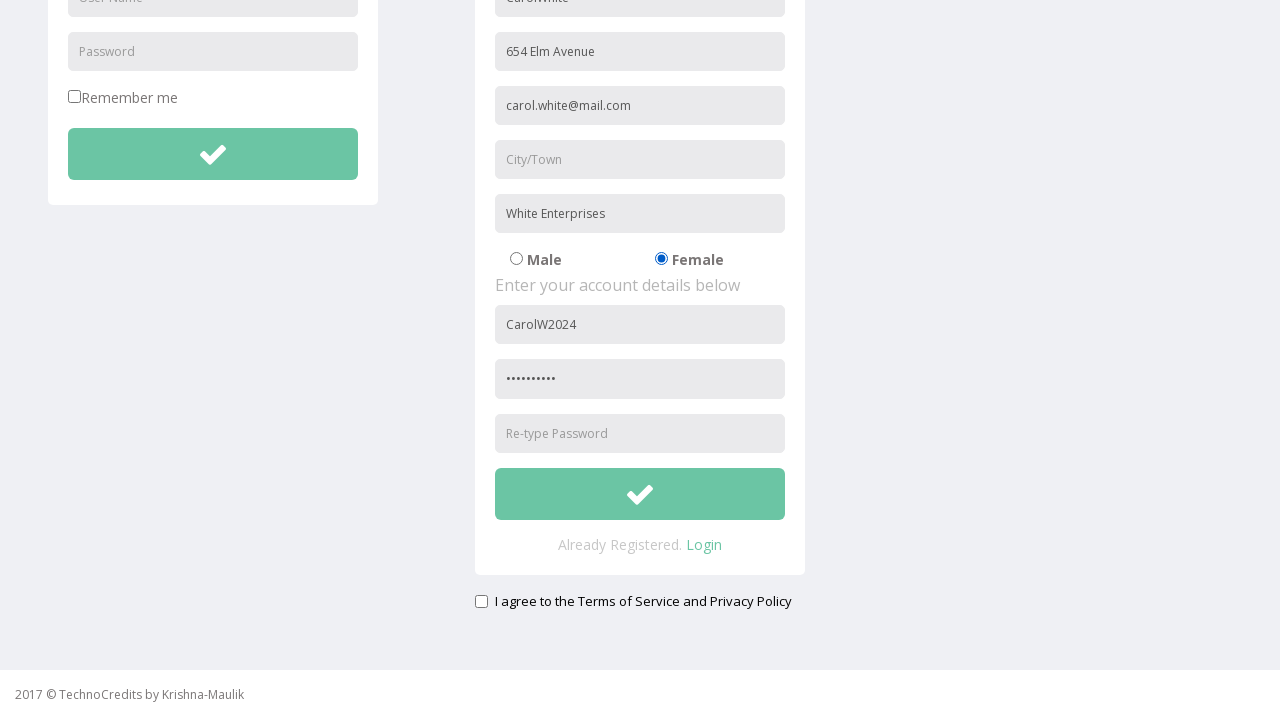

Filled confirm password field with 'Carol@2024' on //input[@id='repasswordReg']
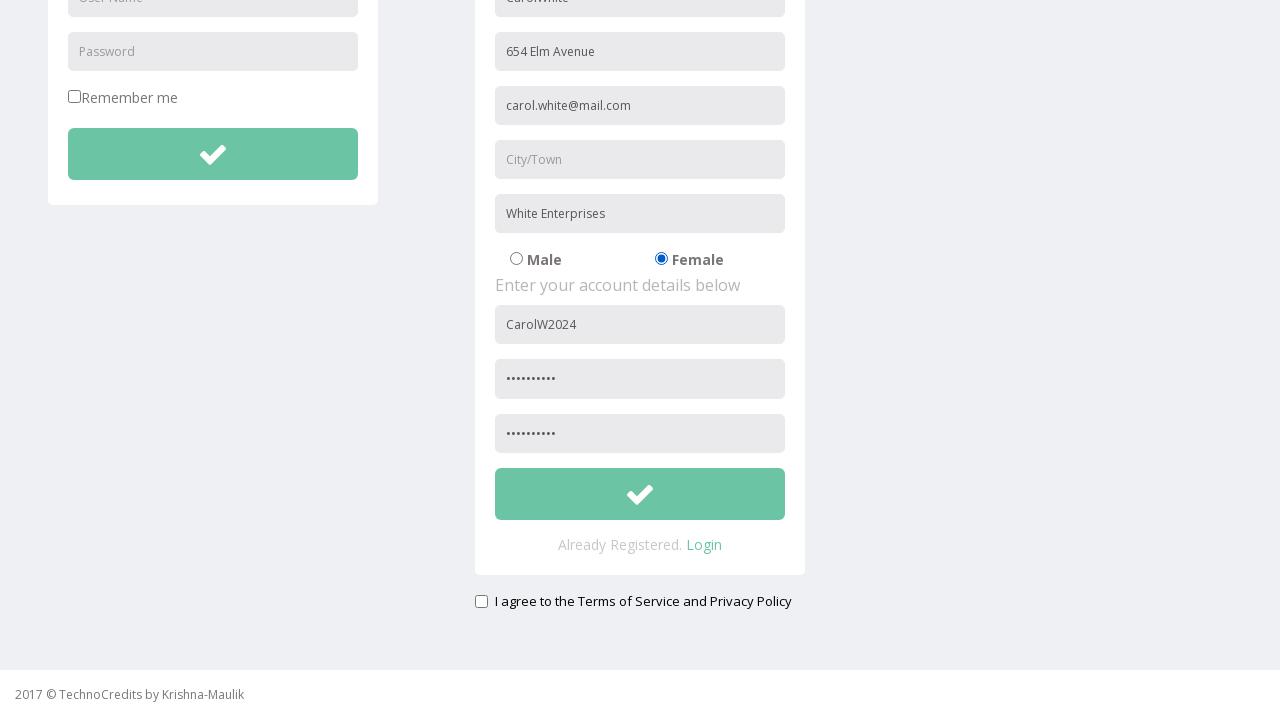

Checked signup agreement checkbox at (481, 601) on xpath=//input[@id='signupAgreement']
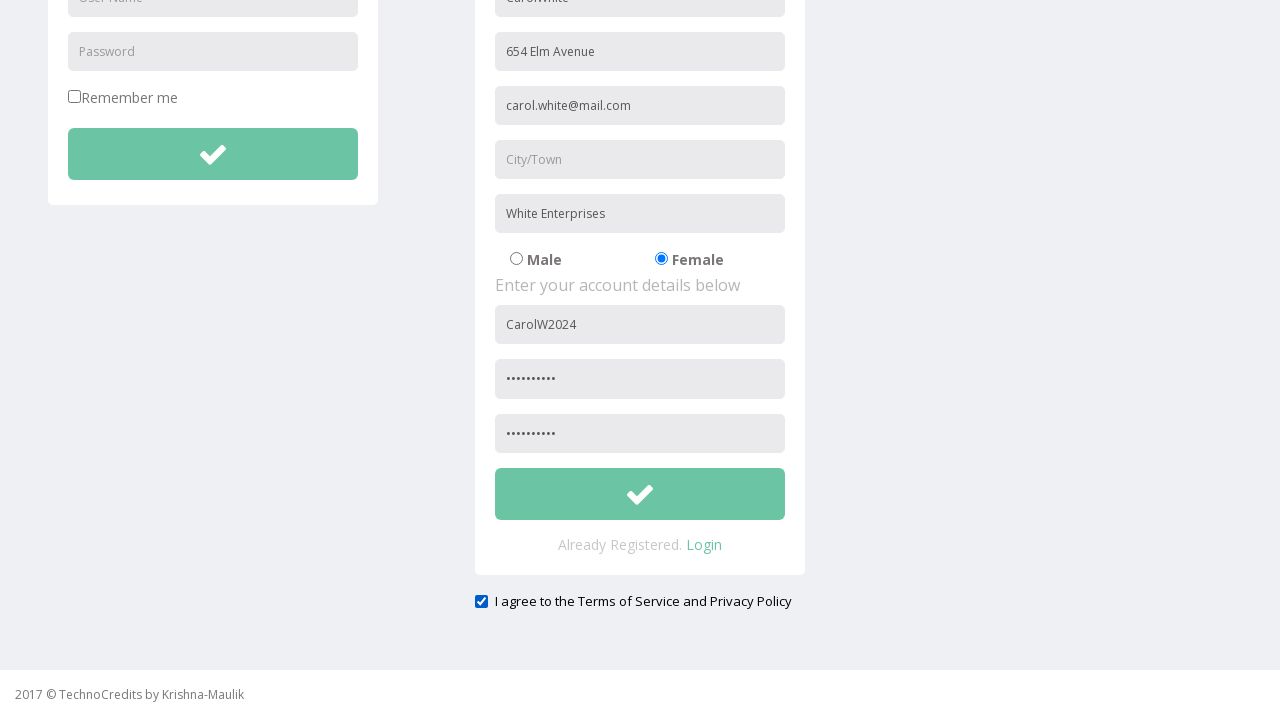

Clicked submit button to submit registration form at (640, 494) on xpath=//button[@id='btnsubmitsignUp']
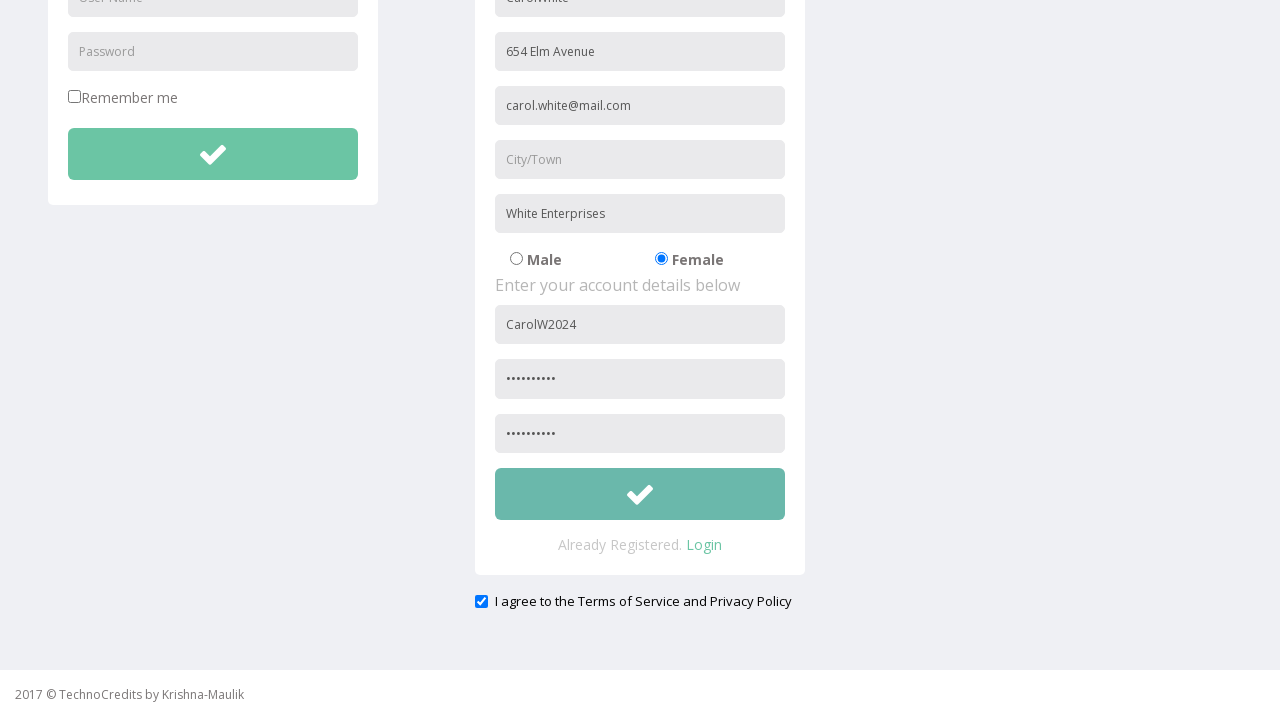

Set up dialog handler to accept error alert for missing city field
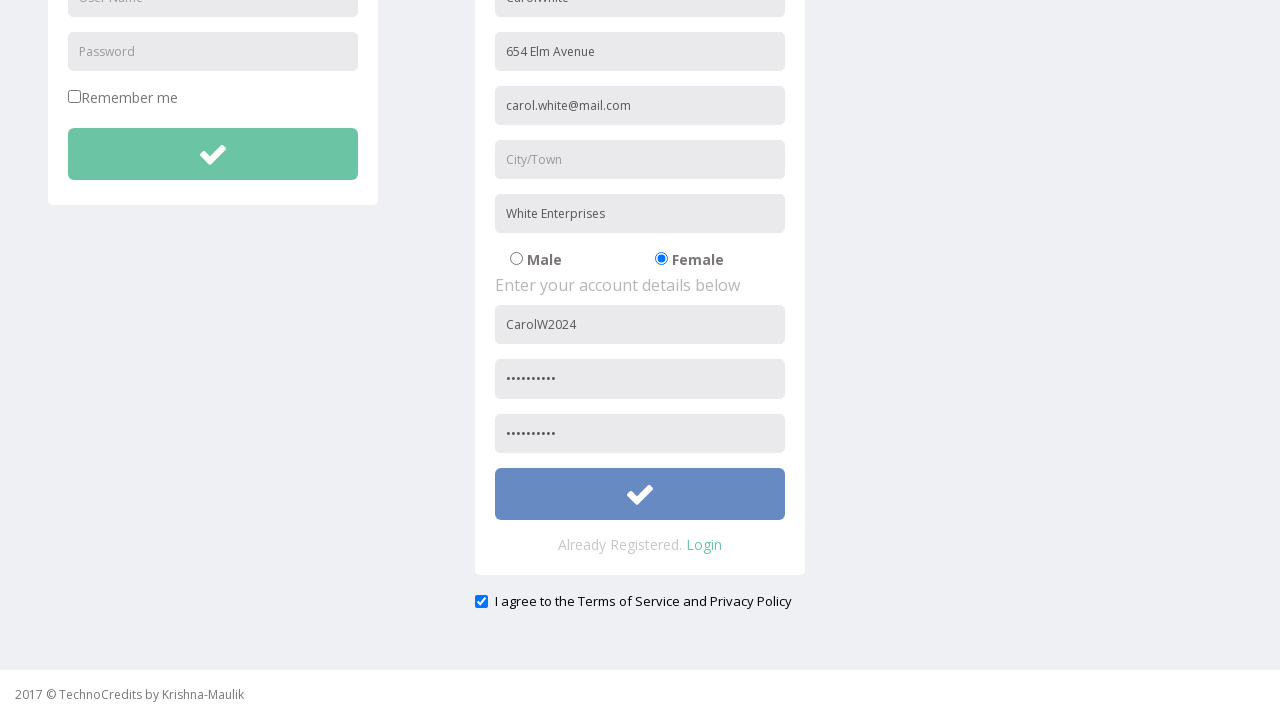

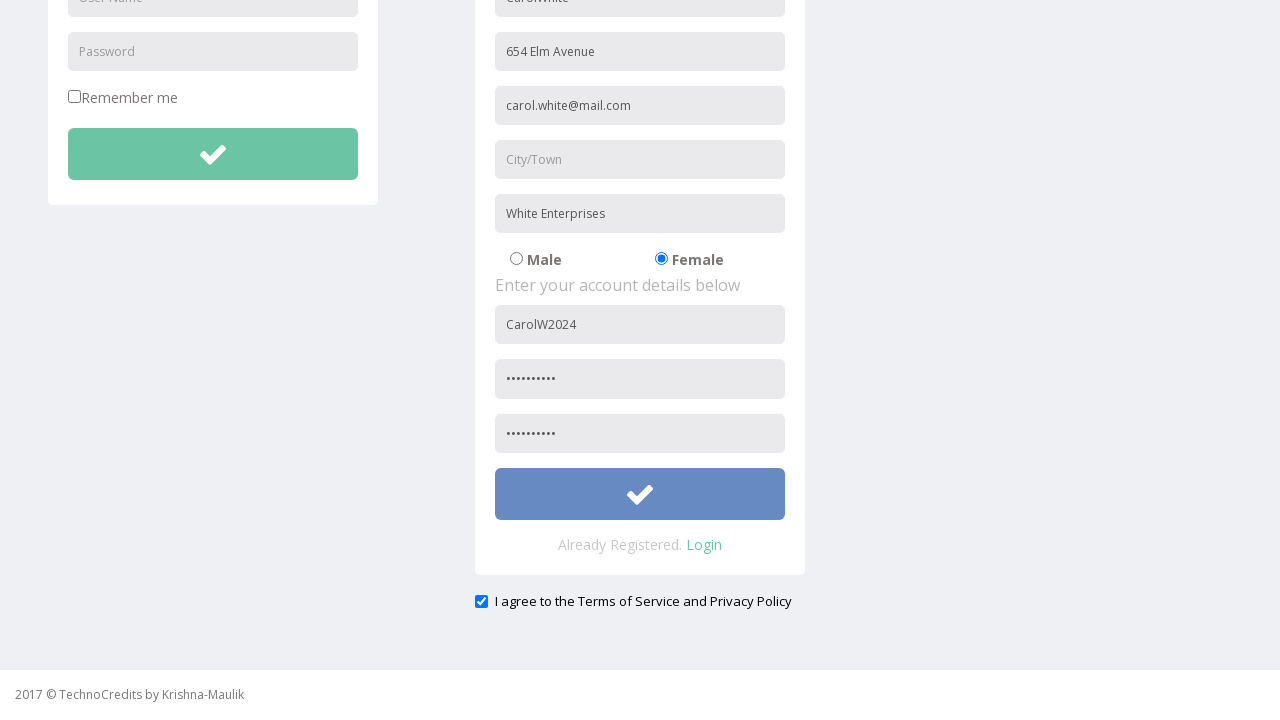